Tests partial link text locator by navigating to jQueryUI autocomplete page and clicking on a link containing "Dem" text (likely the "Demo" link)

Starting URL: https://jqueryui.com/autocomplete/

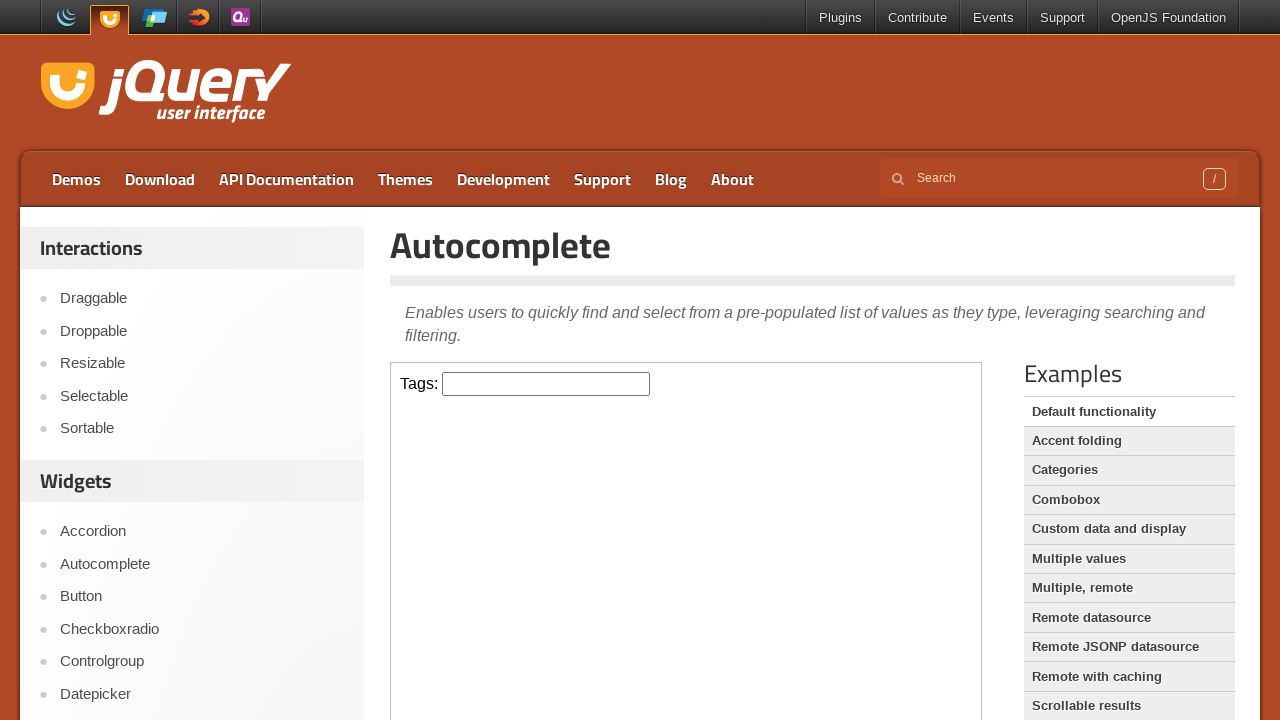

Waited for page to load (domcontentloaded state)
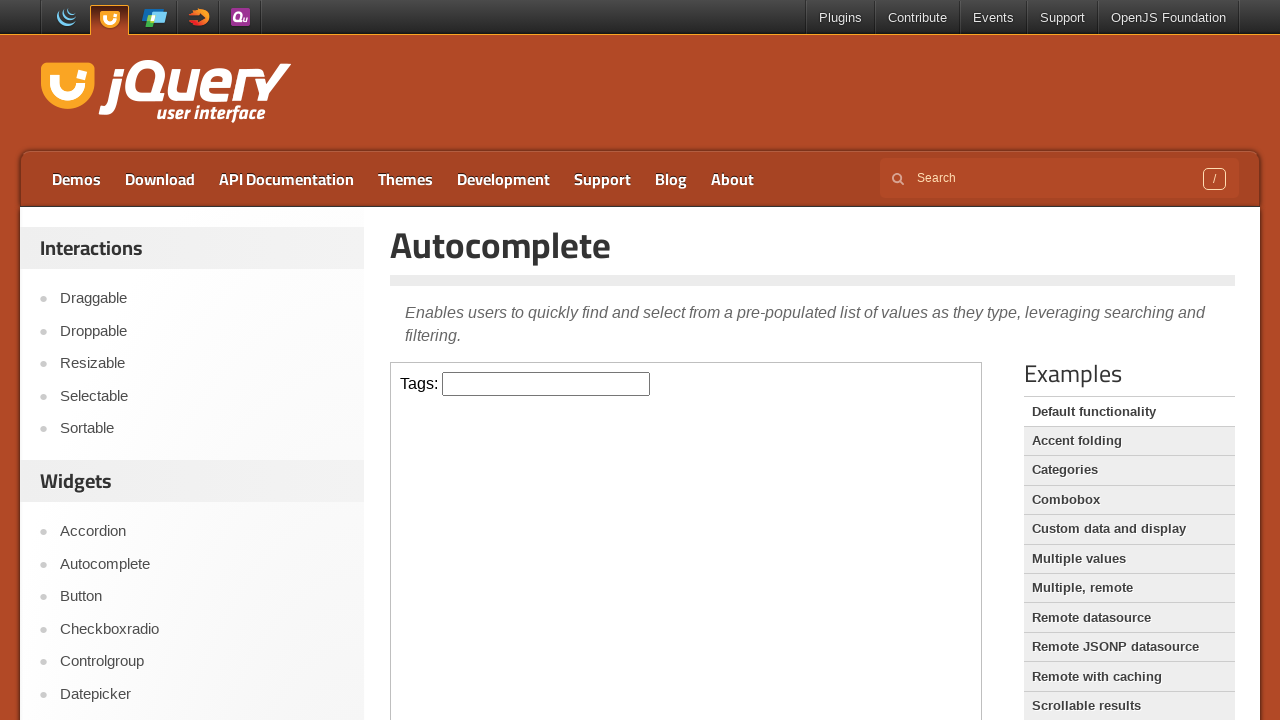

Clicked on link containing partial text 'Dem' (Demo link) at (76, 179) on a:has-text('Dem')
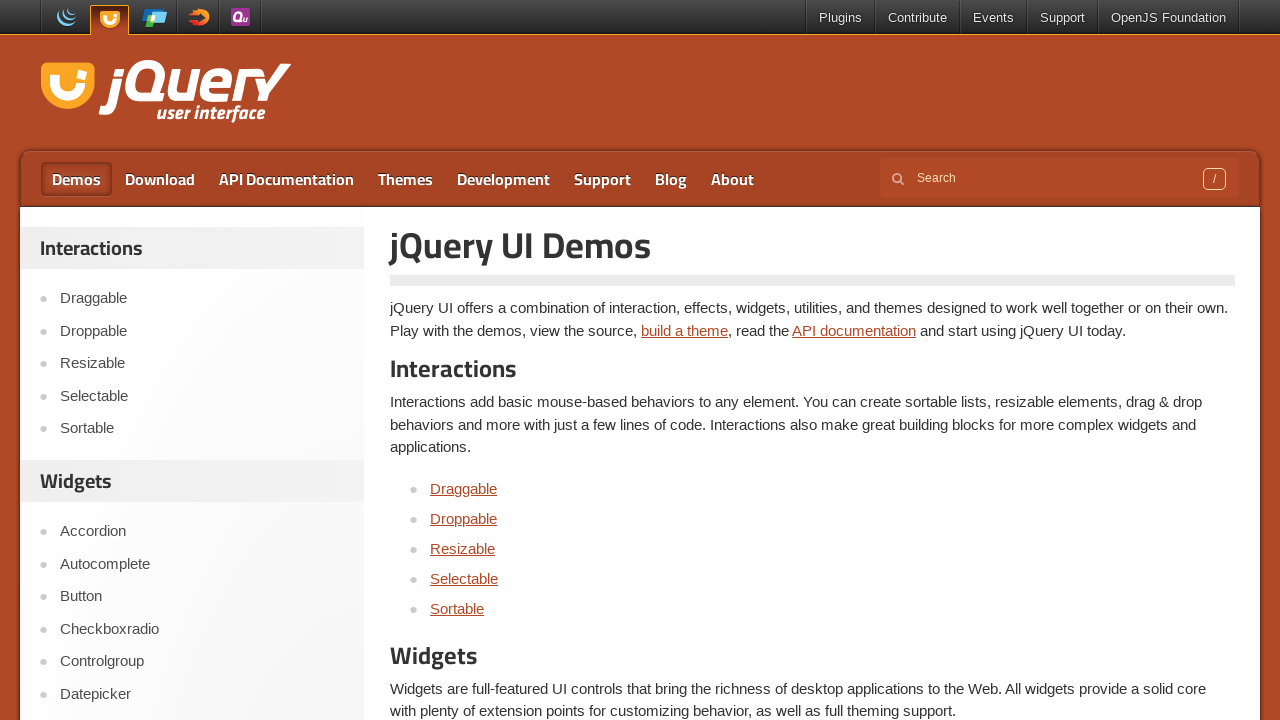

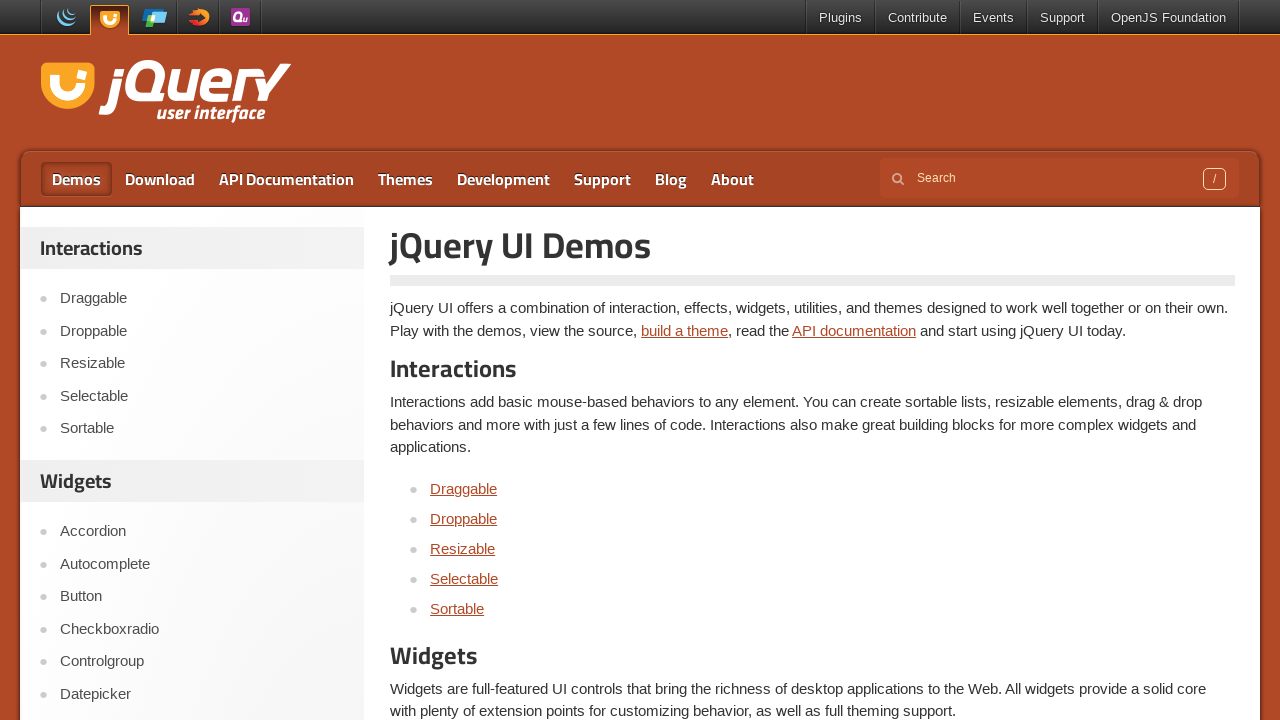